Tests an e-commerce checkout flow by searching for products containing "ca", adding all matching items to cart, proceeding to checkout, and applying a promo code to verify discount is applied correctly.

Starting URL: https://rahulshettyacademy.com/seleniumPractise/#/

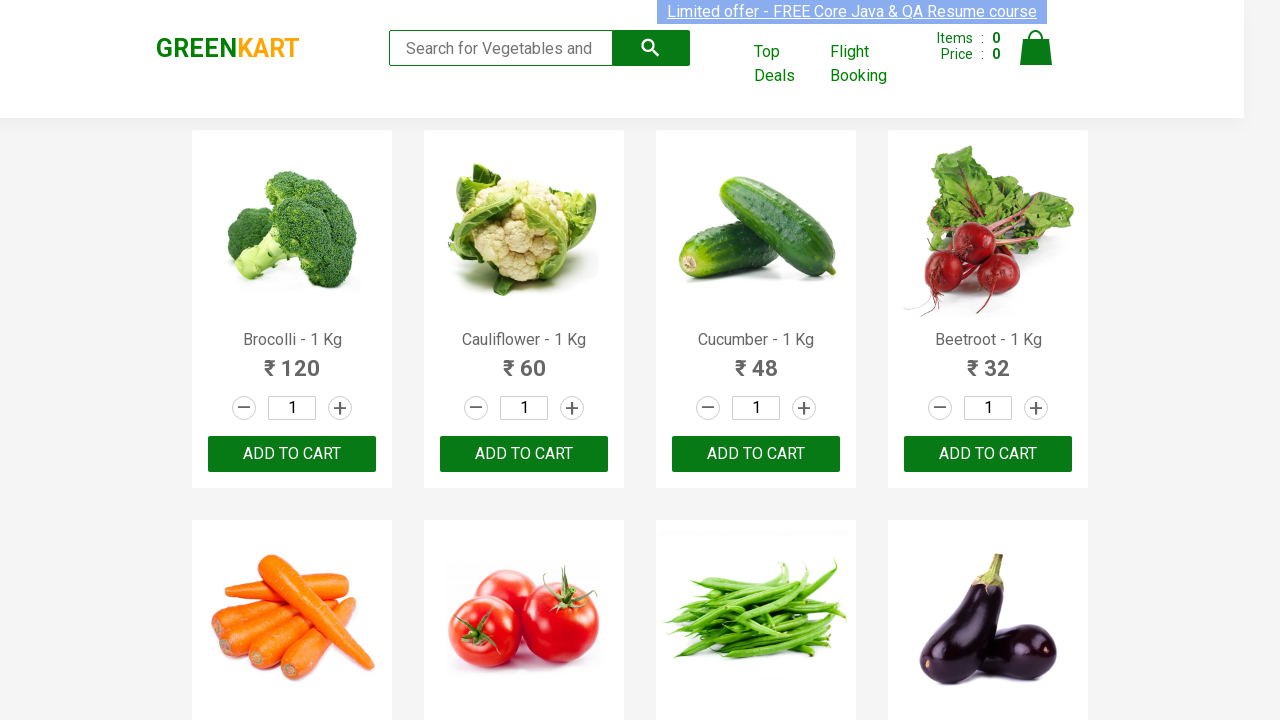

Filled search field with 'ca' to filter products on input.search-keyword
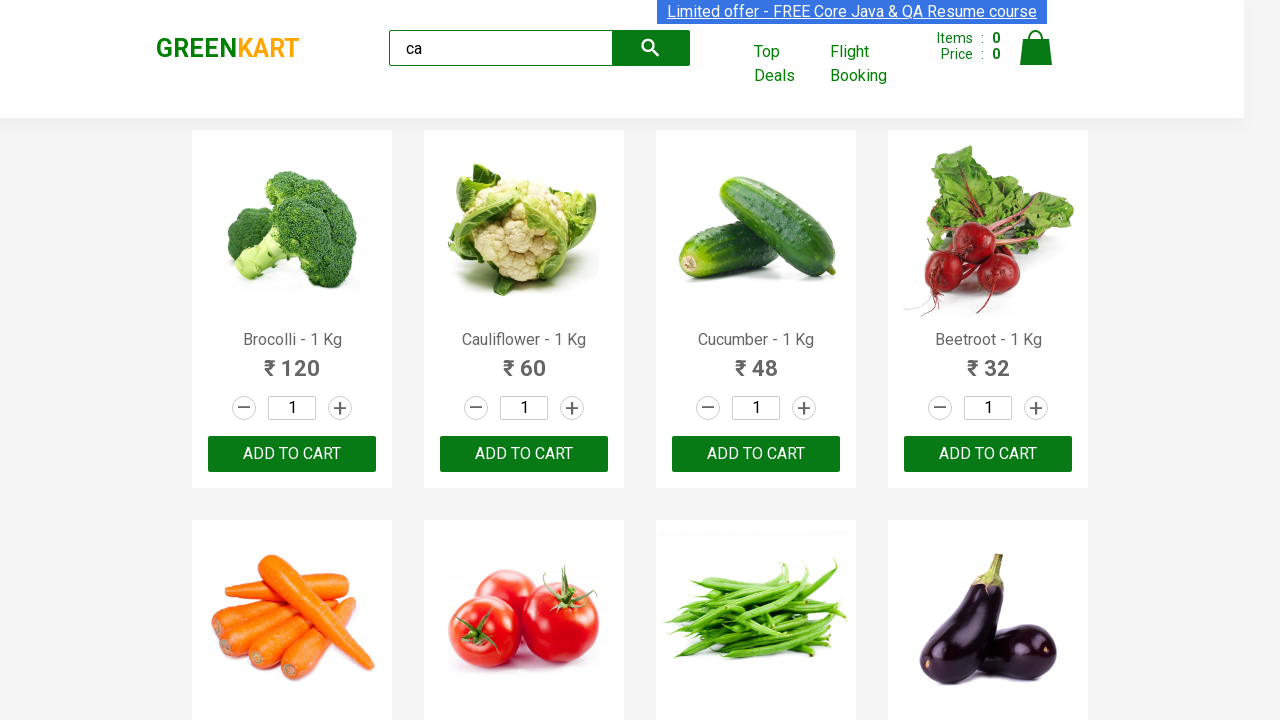

Waited for search results to load
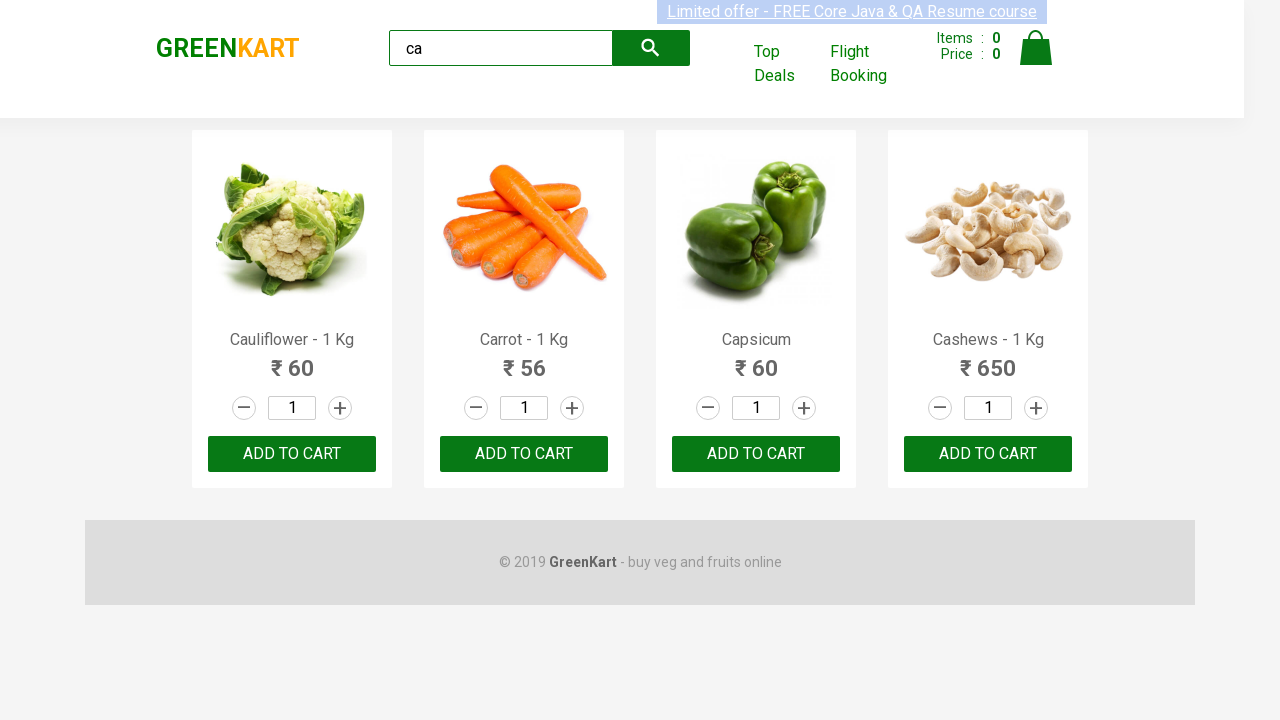

Clicked 'Add to Cart' button for a product at (292, 454) on xpath=//div[@class='product-action']/button >> nth=0
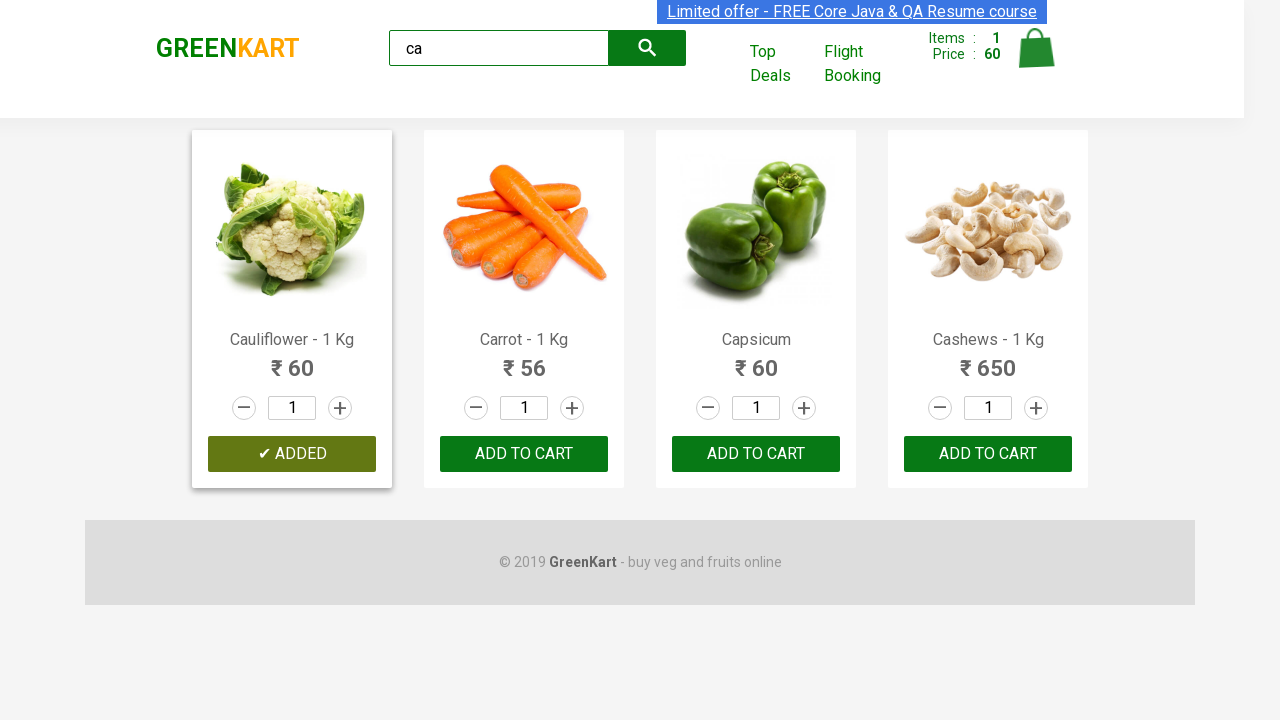

Clicked 'Add to Cart' button for a product at (524, 454) on xpath=//div[@class='product-action']/button >> nth=1
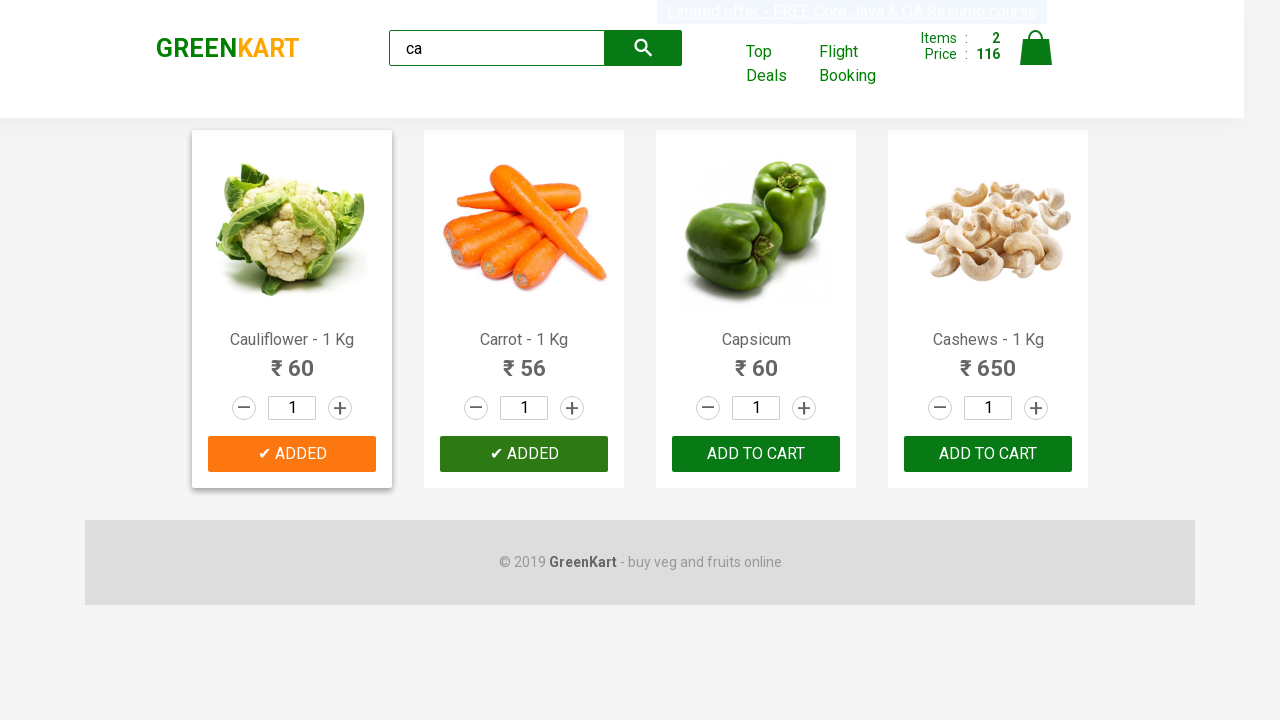

Clicked 'Add to Cart' button for a product at (756, 454) on xpath=//div[@class='product-action']/button >> nth=2
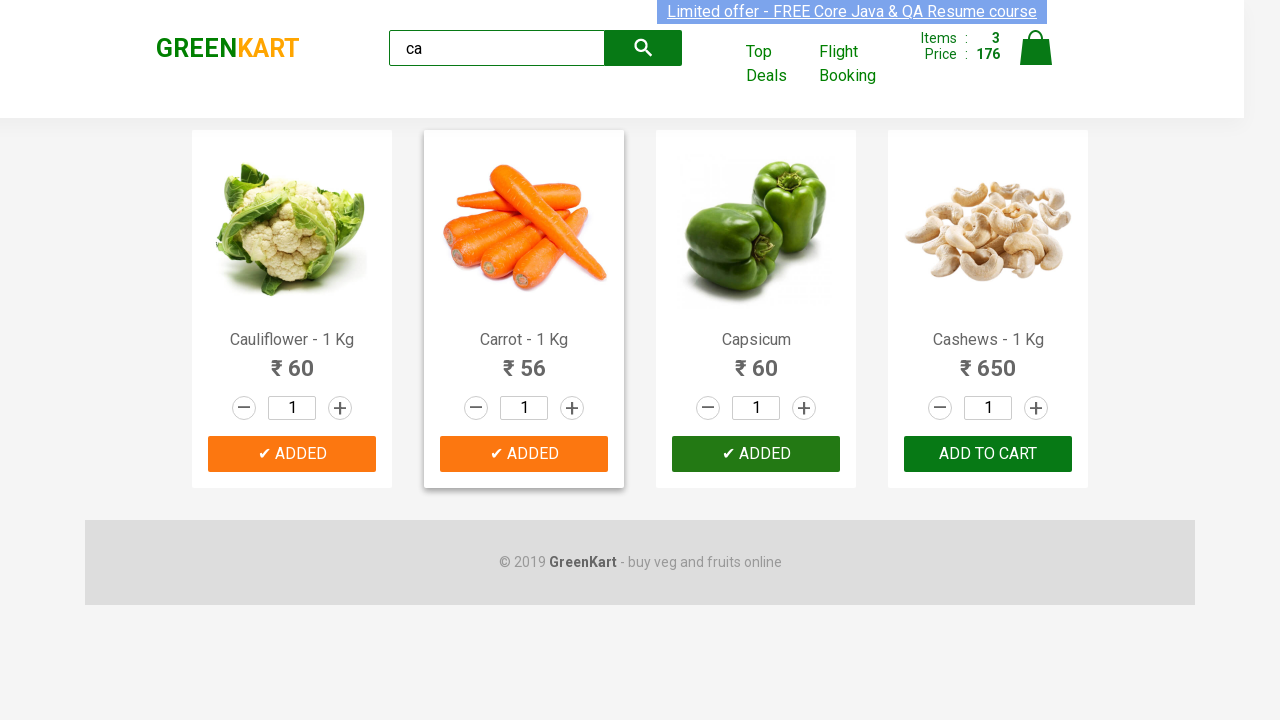

Clicked 'Add to Cart' button for a product at (988, 454) on xpath=//div[@class='product-action']/button >> nth=3
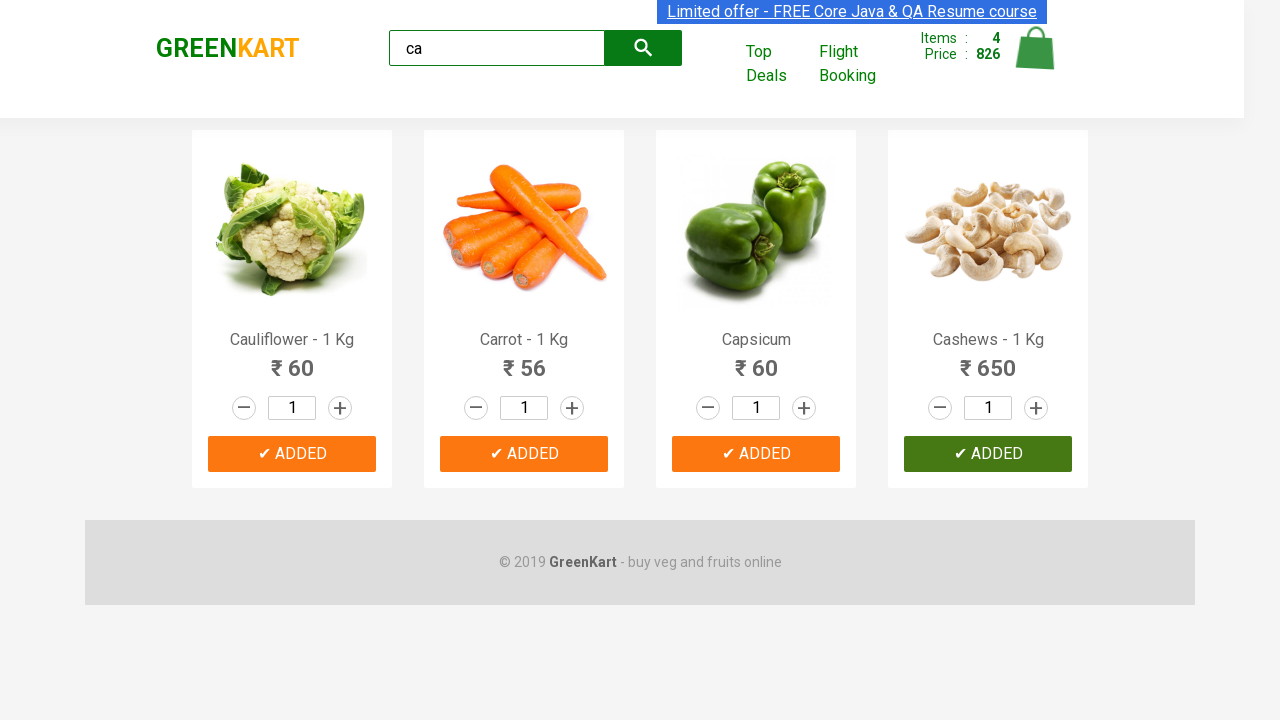

Clicked on cart icon to view cart at (1036, 48) on img[alt='Cart']
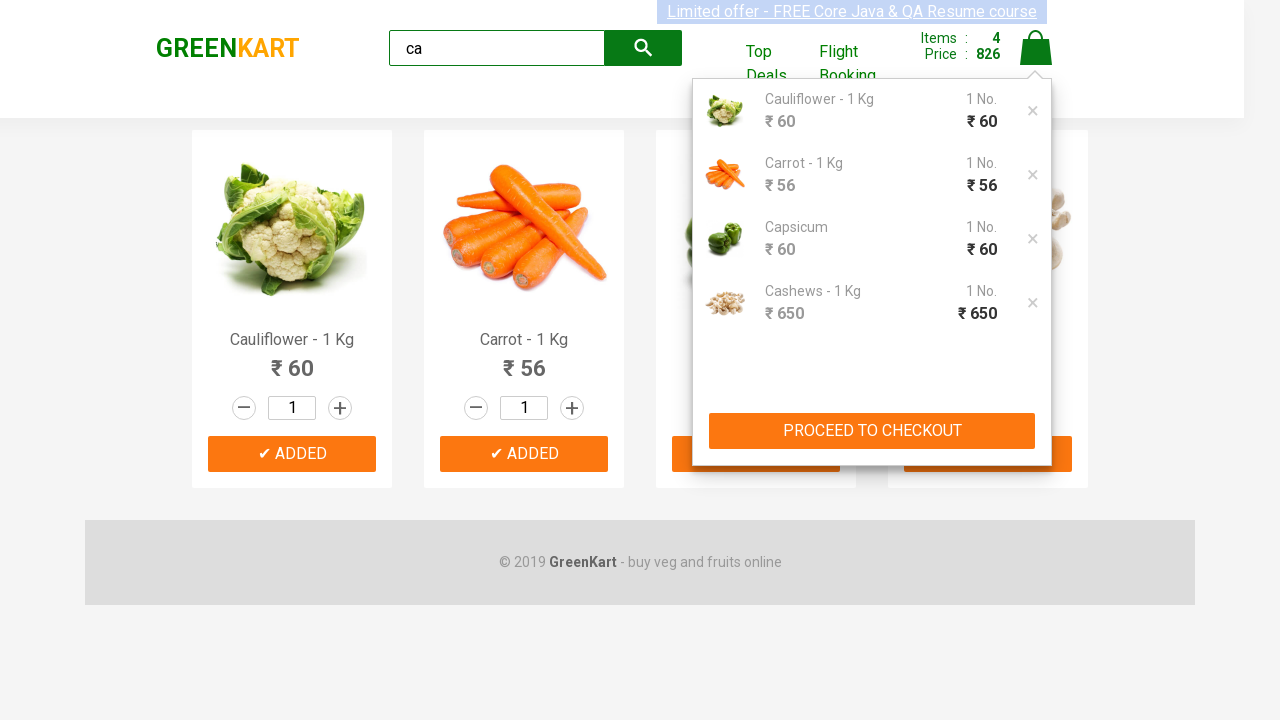

Clicked 'PROCEED TO CHECKOUT' button at (872, 431) on xpath=//button[text()='PROCEED TO CHECKOUT']
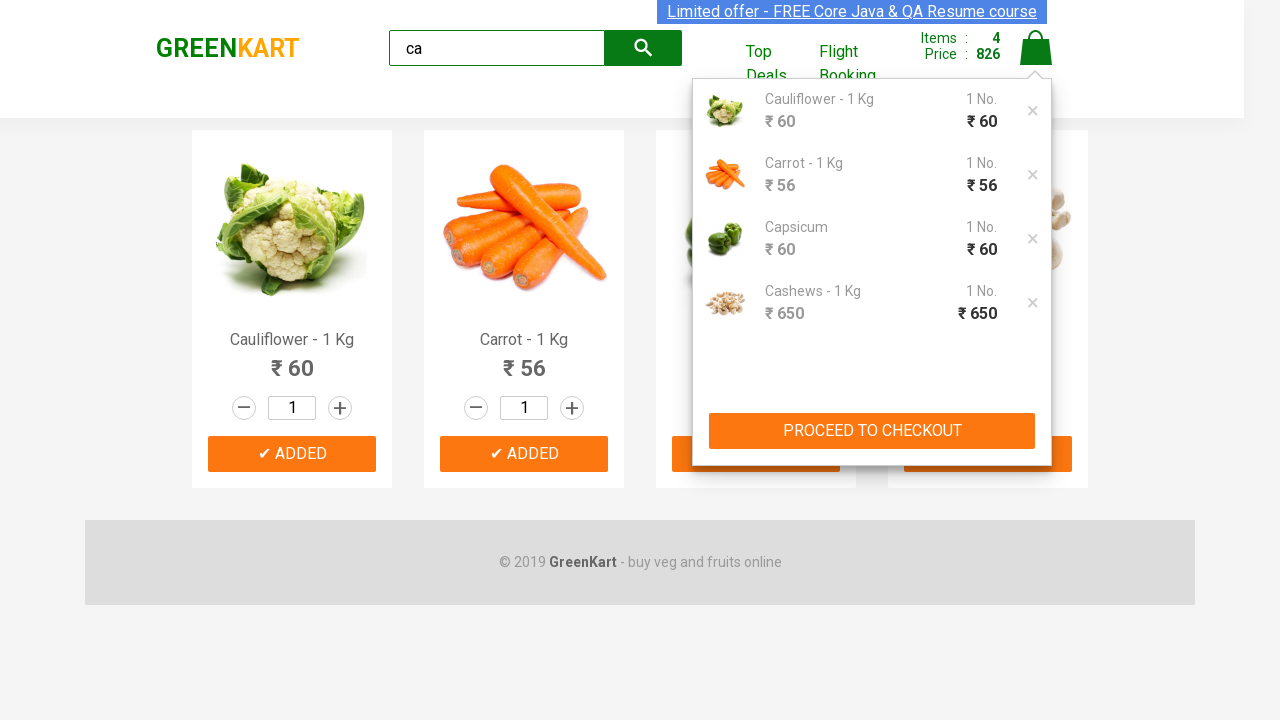

Promo code input field is now present
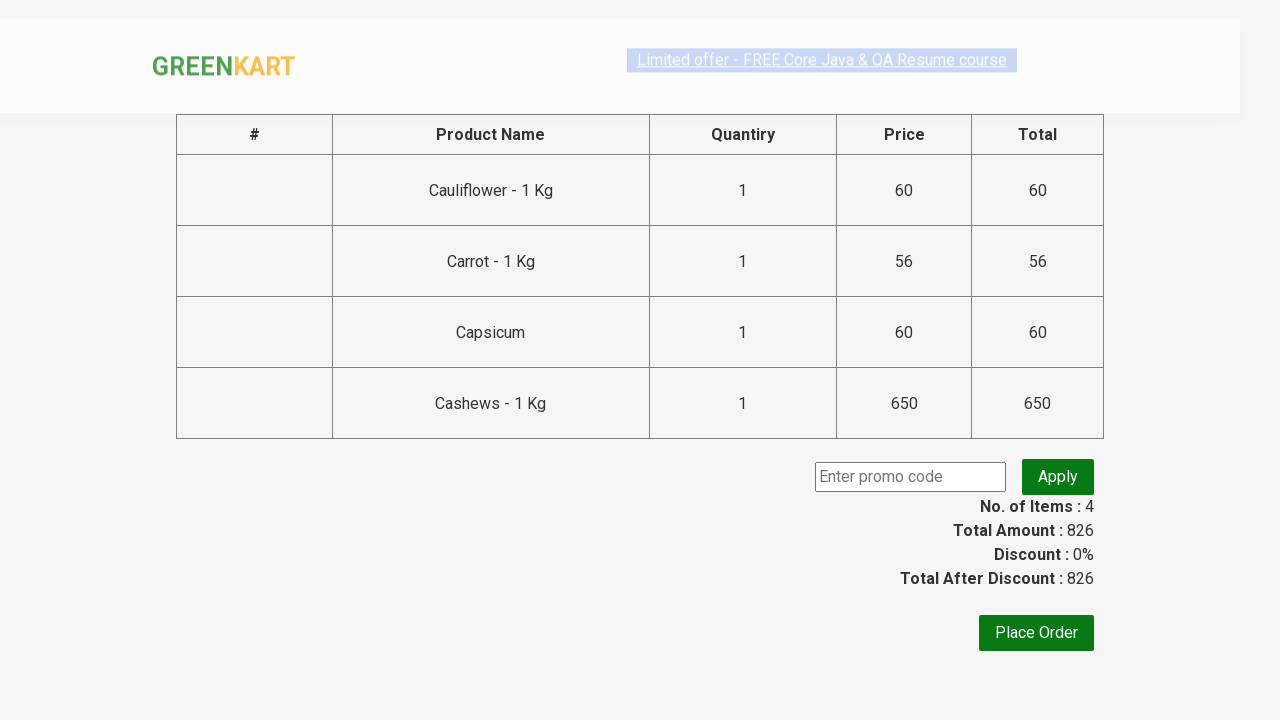

Scrolled down 350px to view promo code section
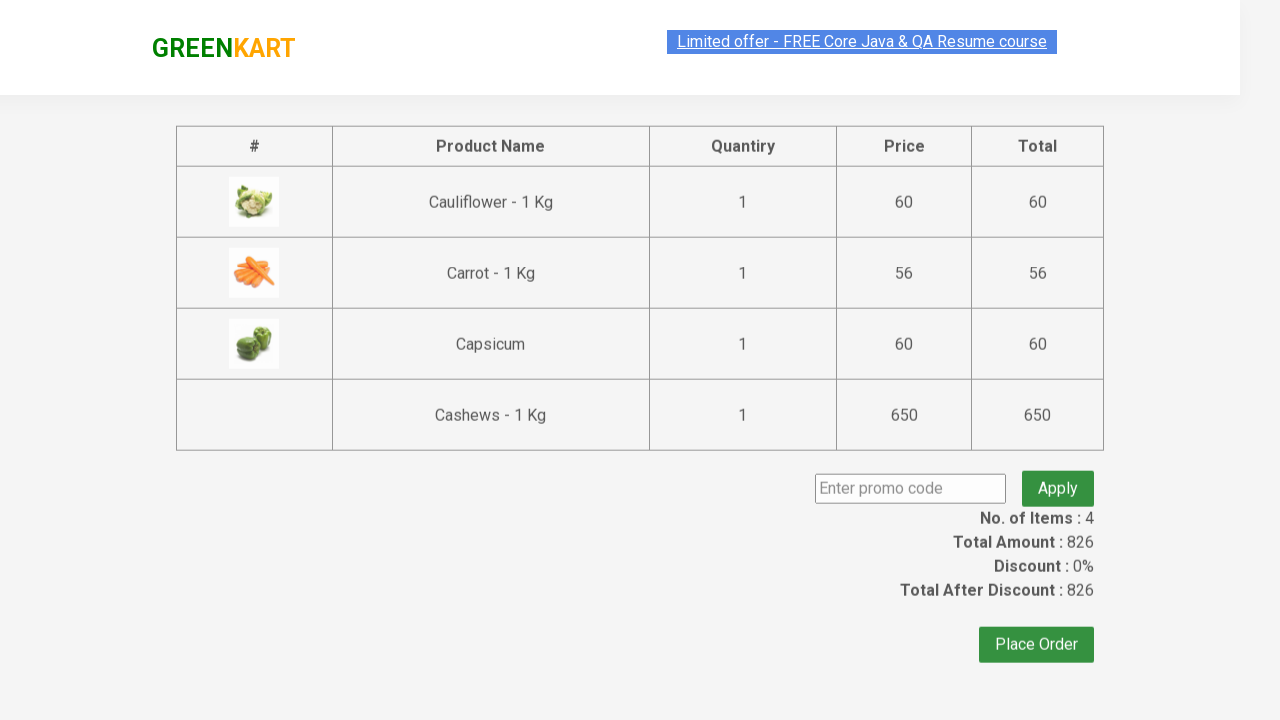

Entered promo code 'rahulshettyacademy' in the input field on input.promoCode
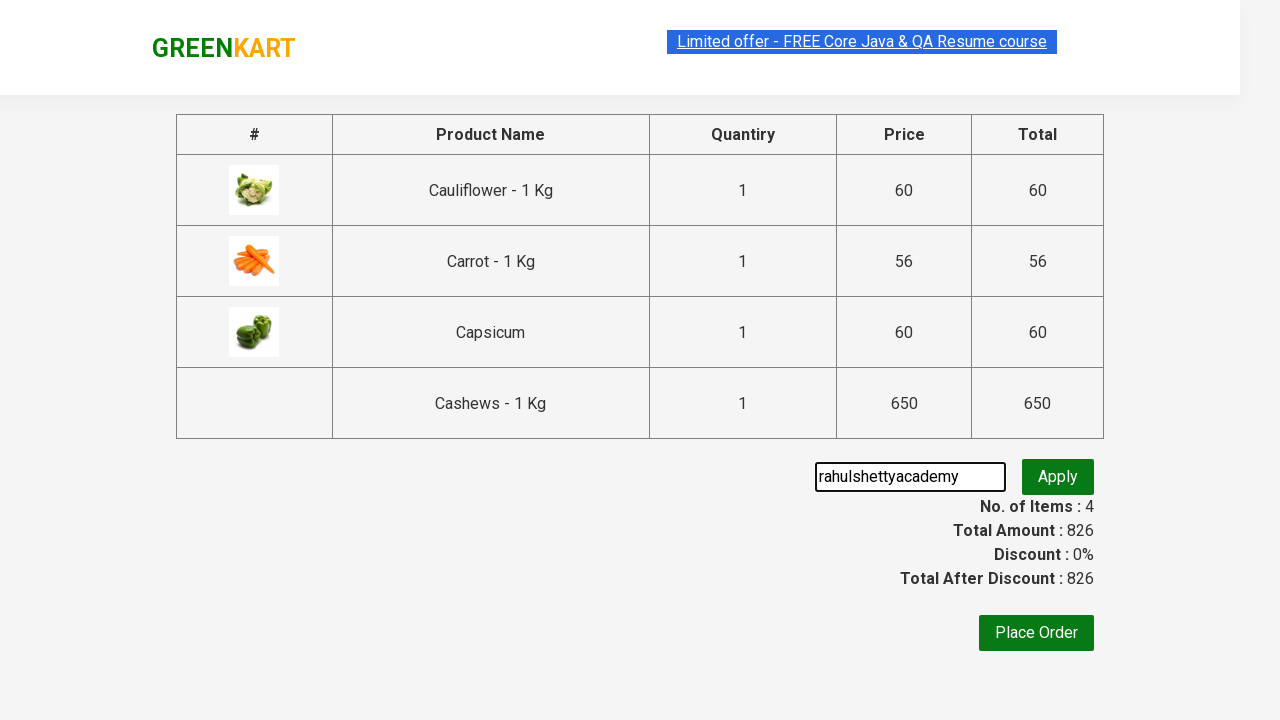

Clicked 'Apply' button to apply the promo code at (1058, 477) on button.promoBtn
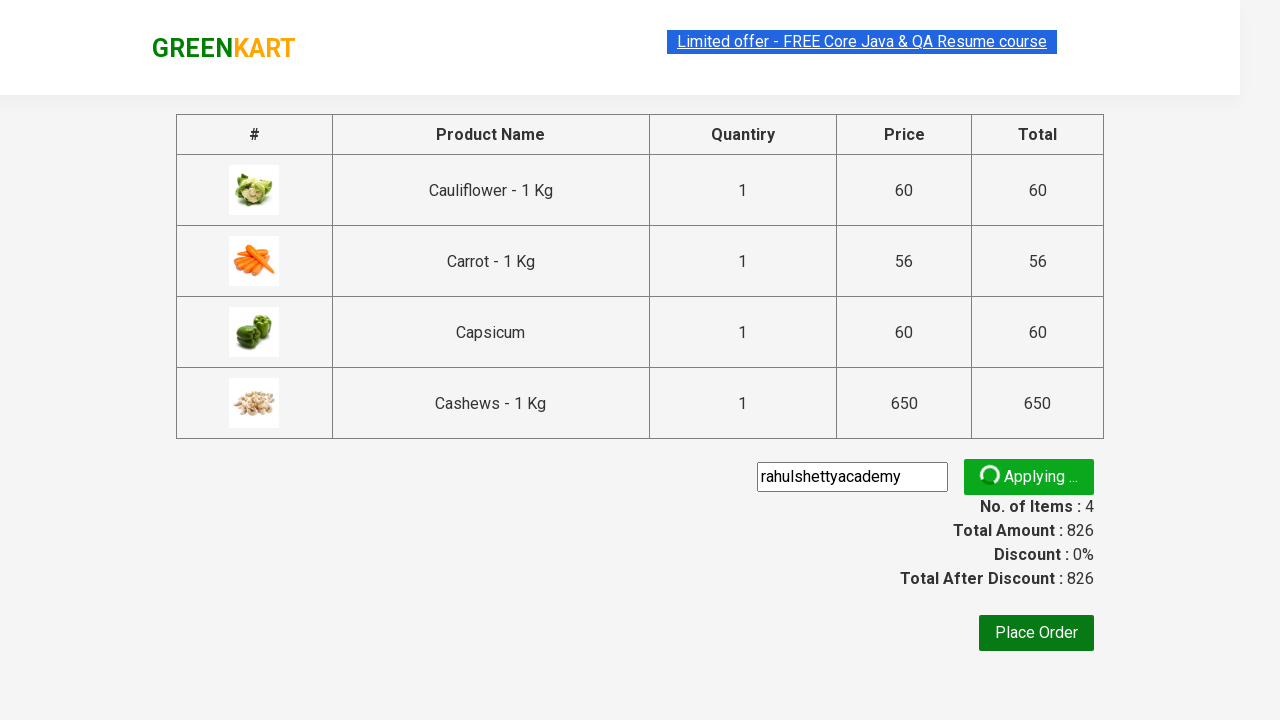

Promo code information is now visible
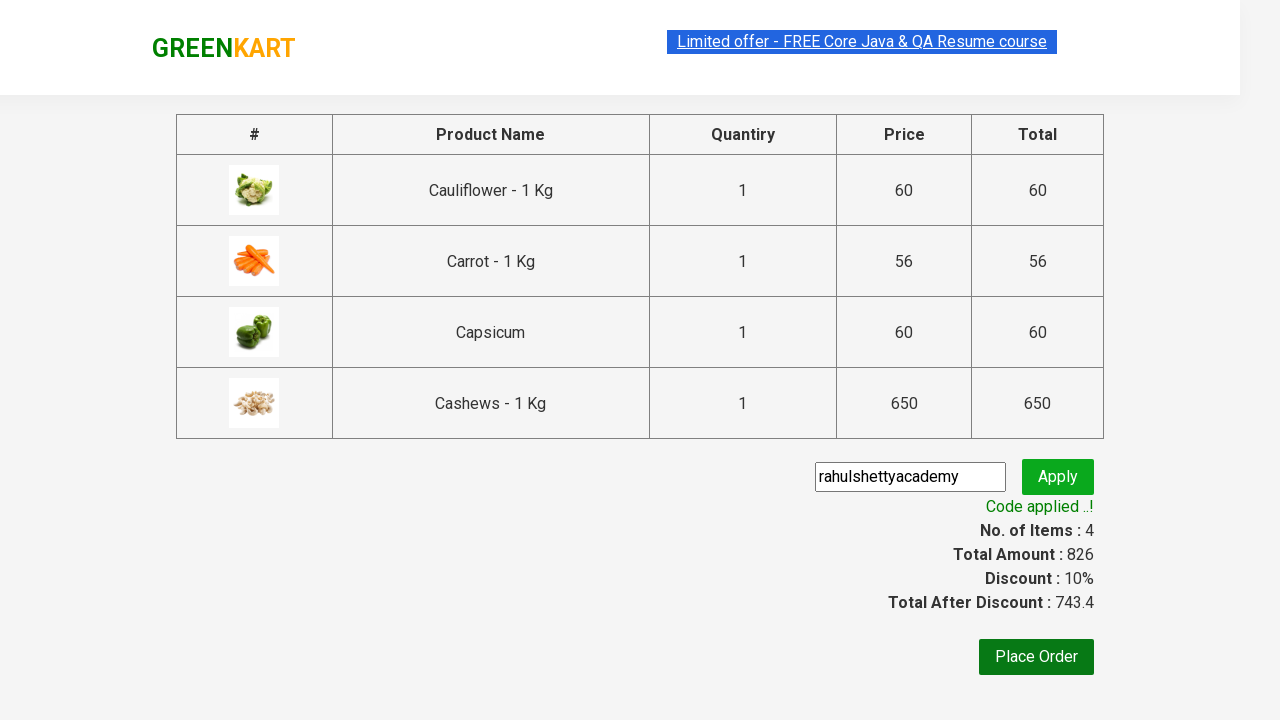

Total amount element is present on the page
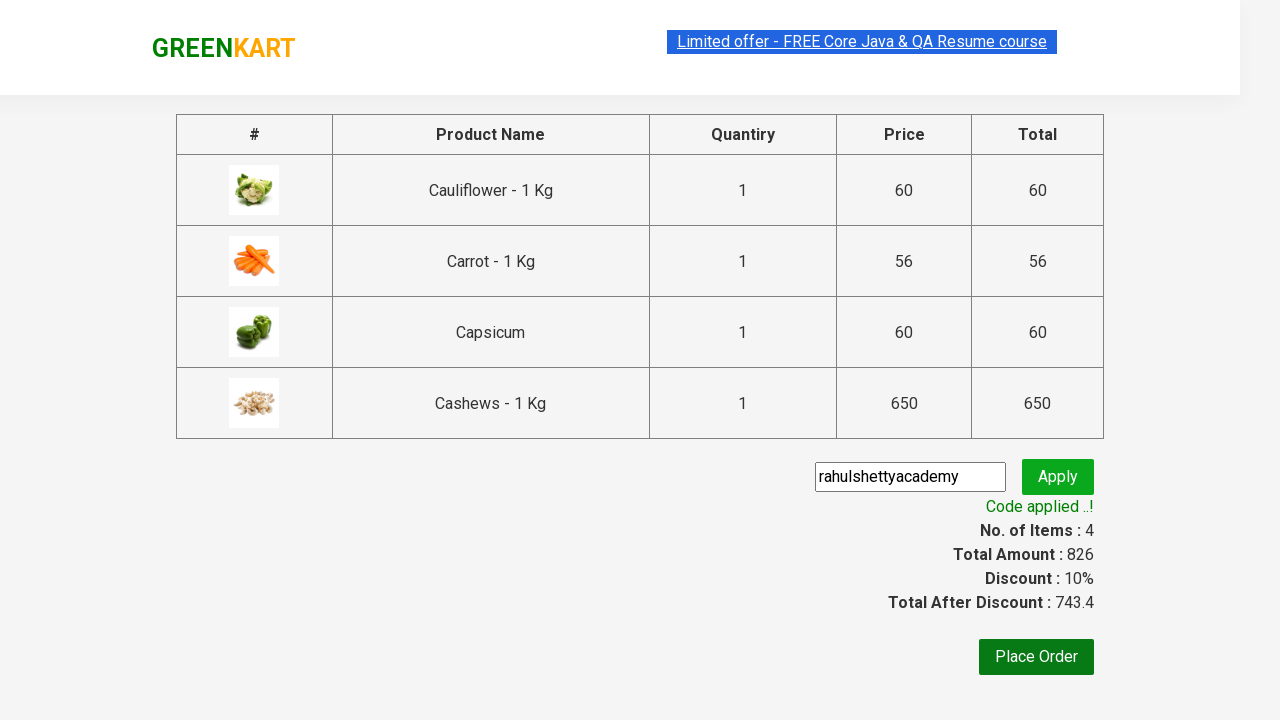

Discount amount element is present, confirming discount was applied
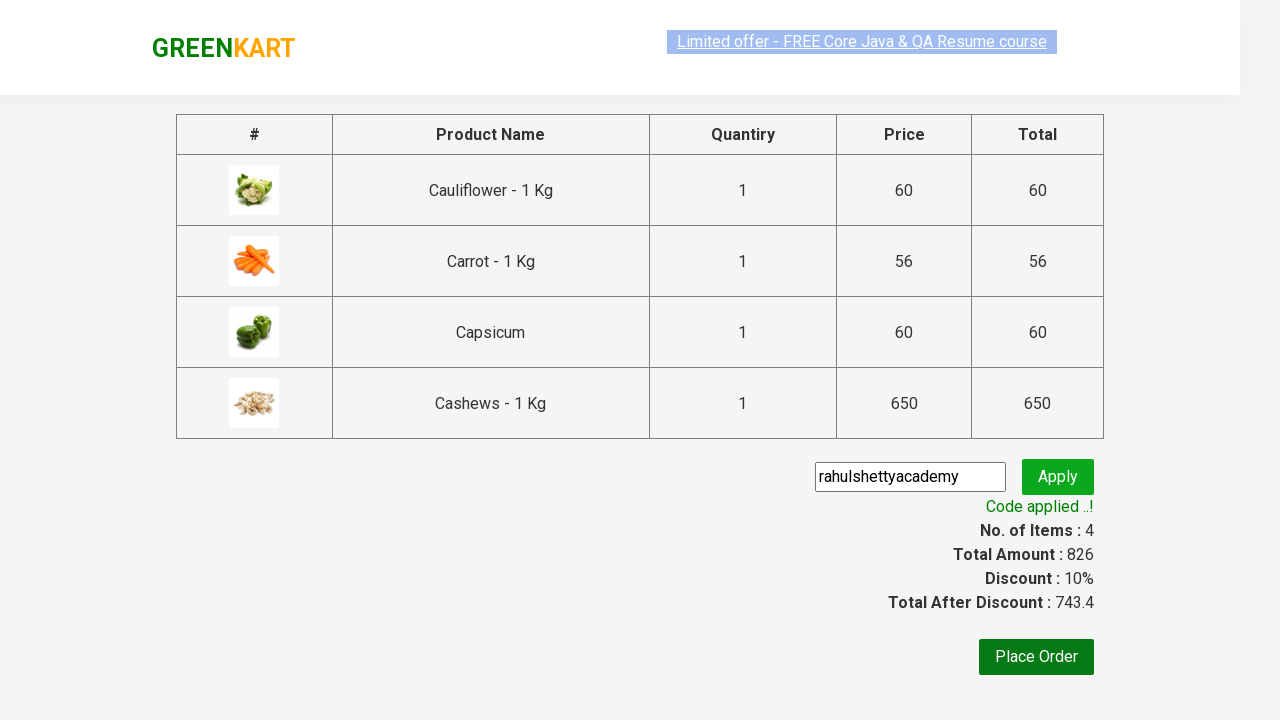

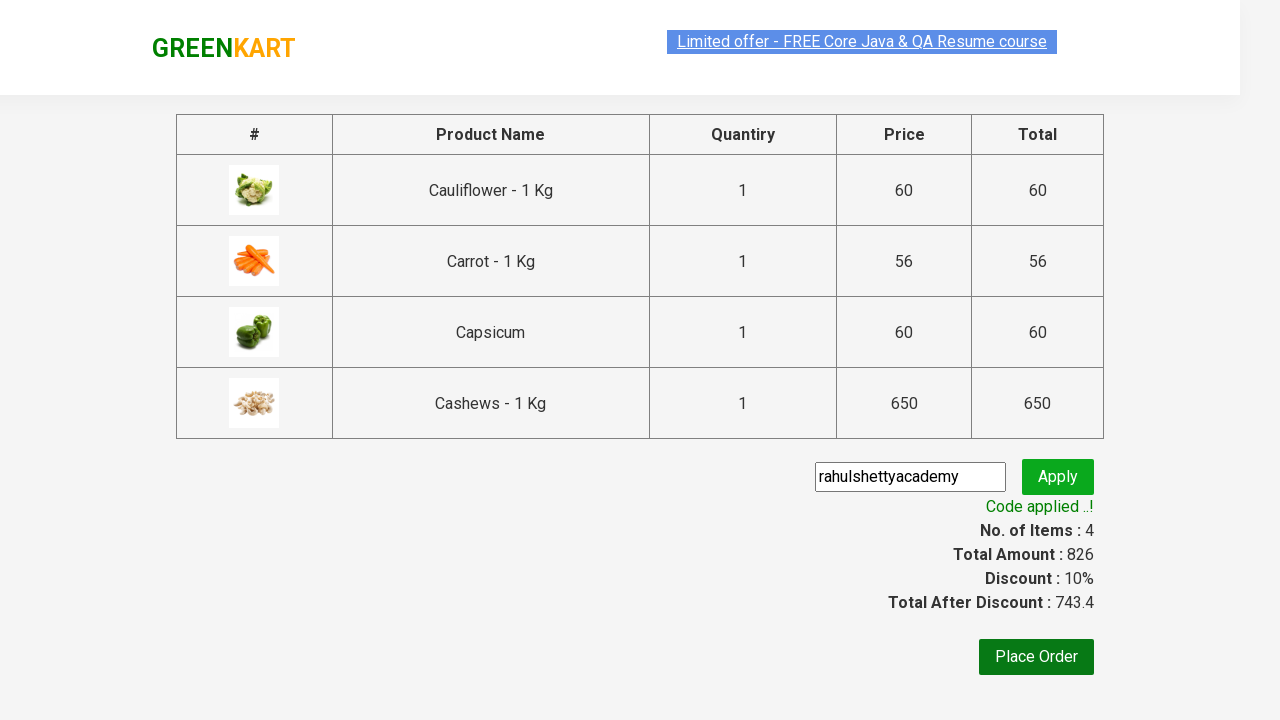